Tests drag and drop functionality by dragging a football element to two different drop zones and verifying the drops were successful

Starting URL: https://v1.training-support.net/selenium/drag-drop

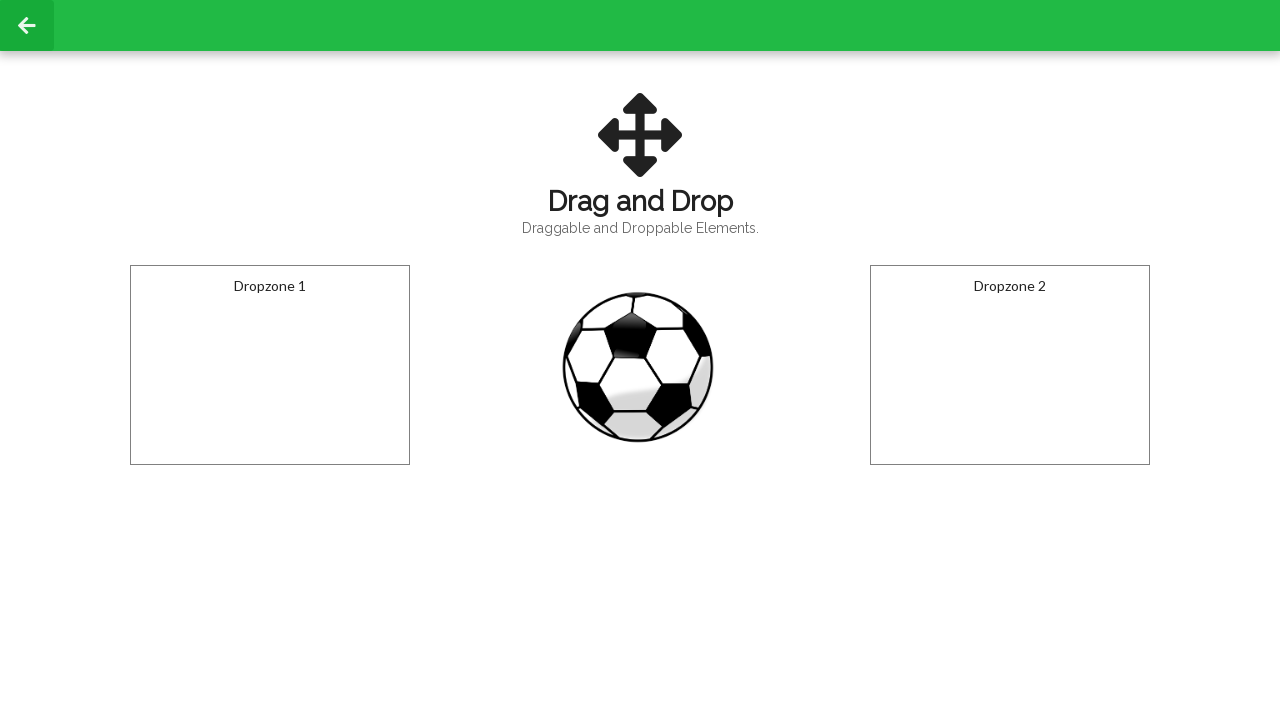

Located the football element
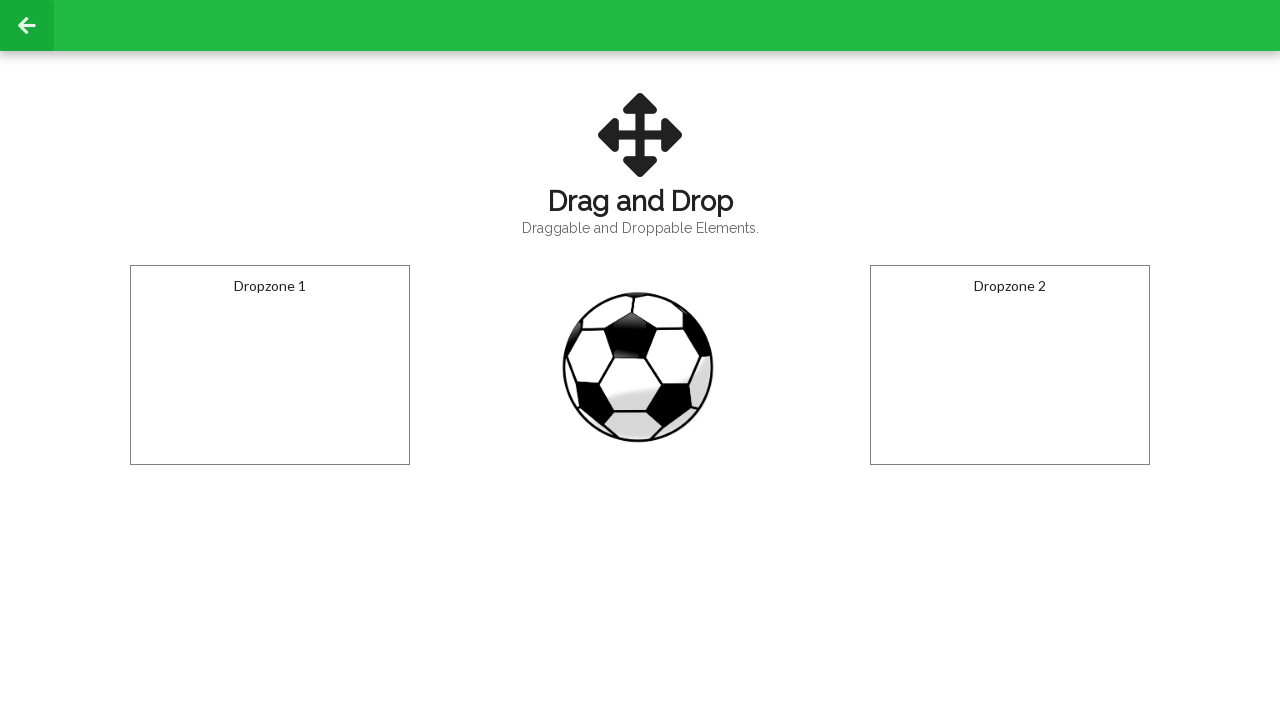

Located the first dropzone
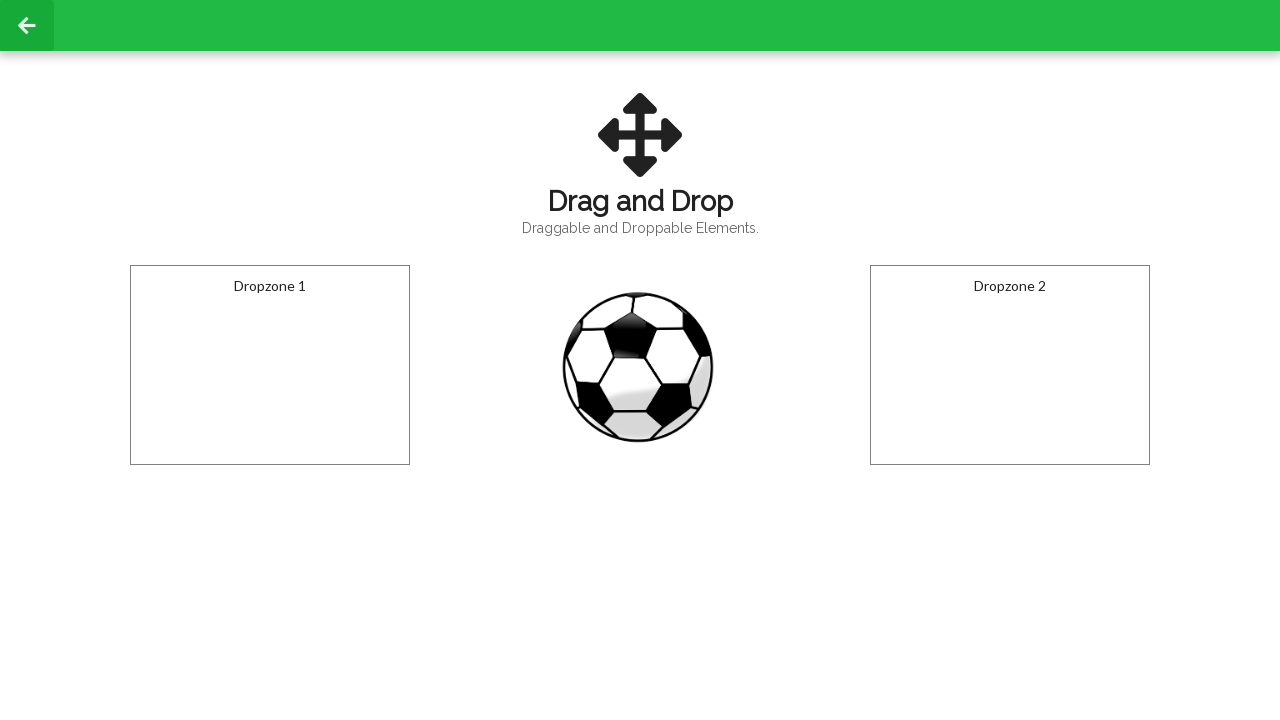

Dragged football to first dropzone at (270, 365)
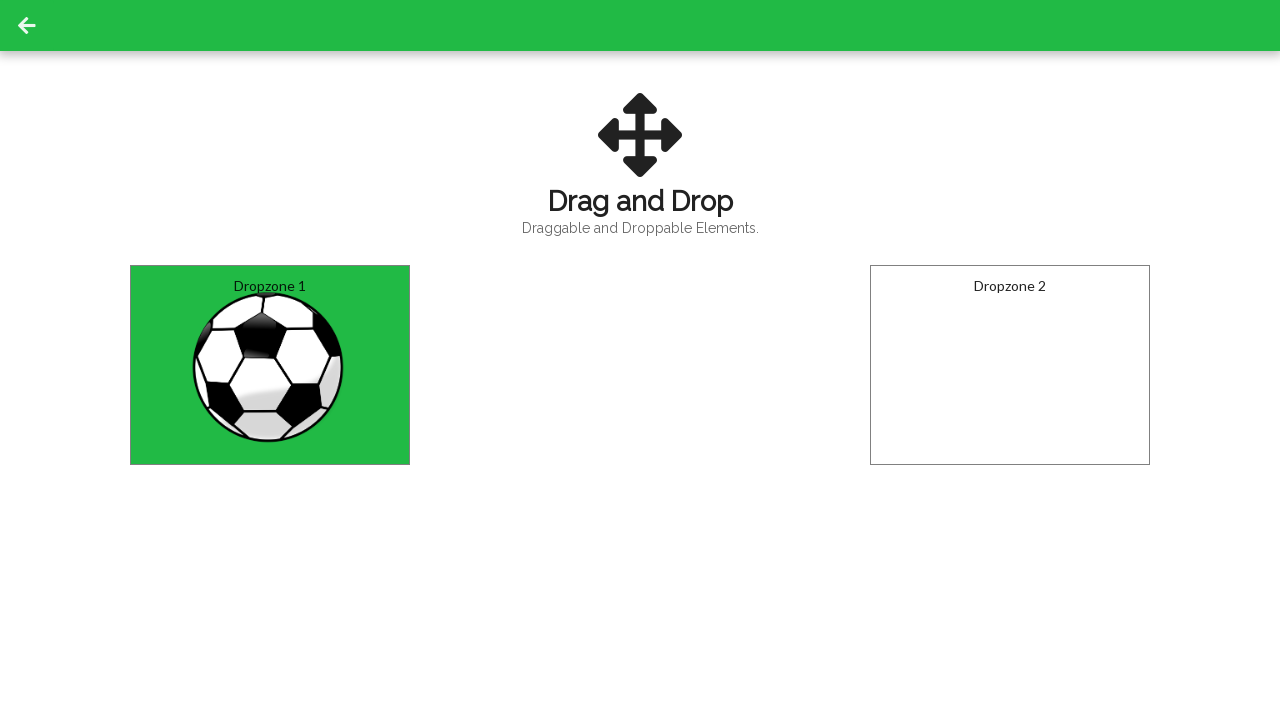

Waited for drop animation to complete
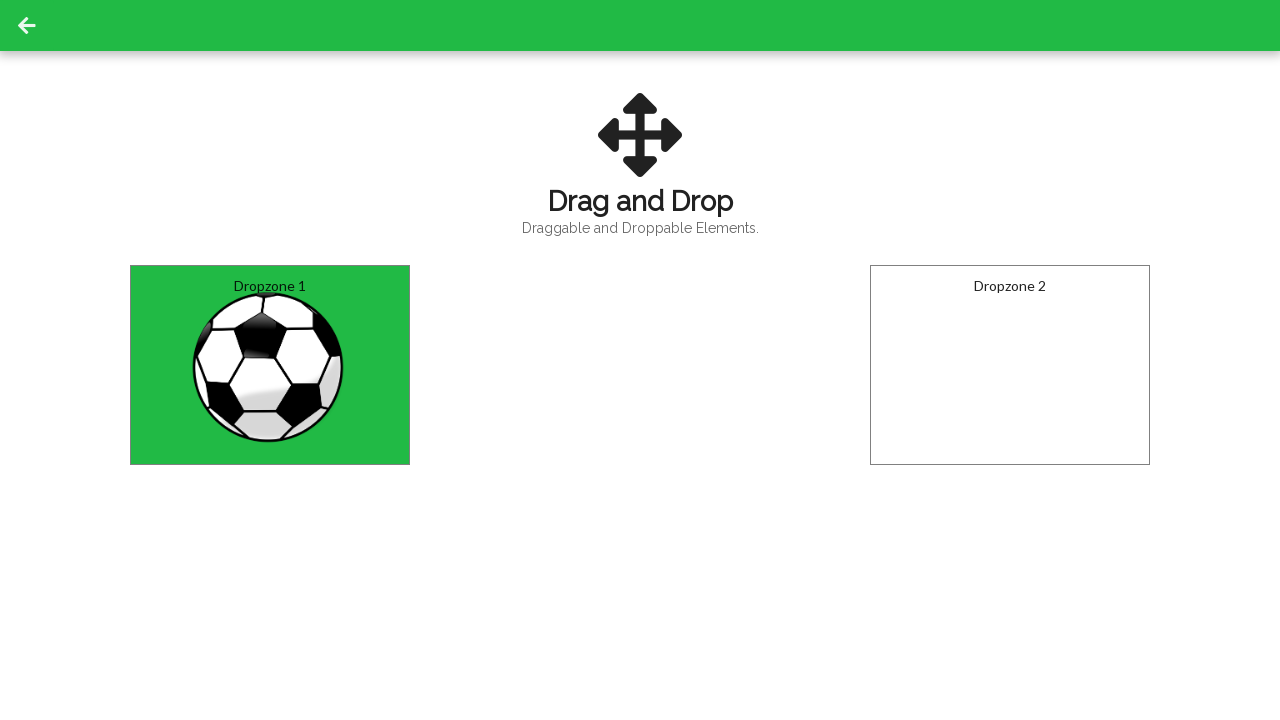

Retrieved text from first dropzone to verify drop
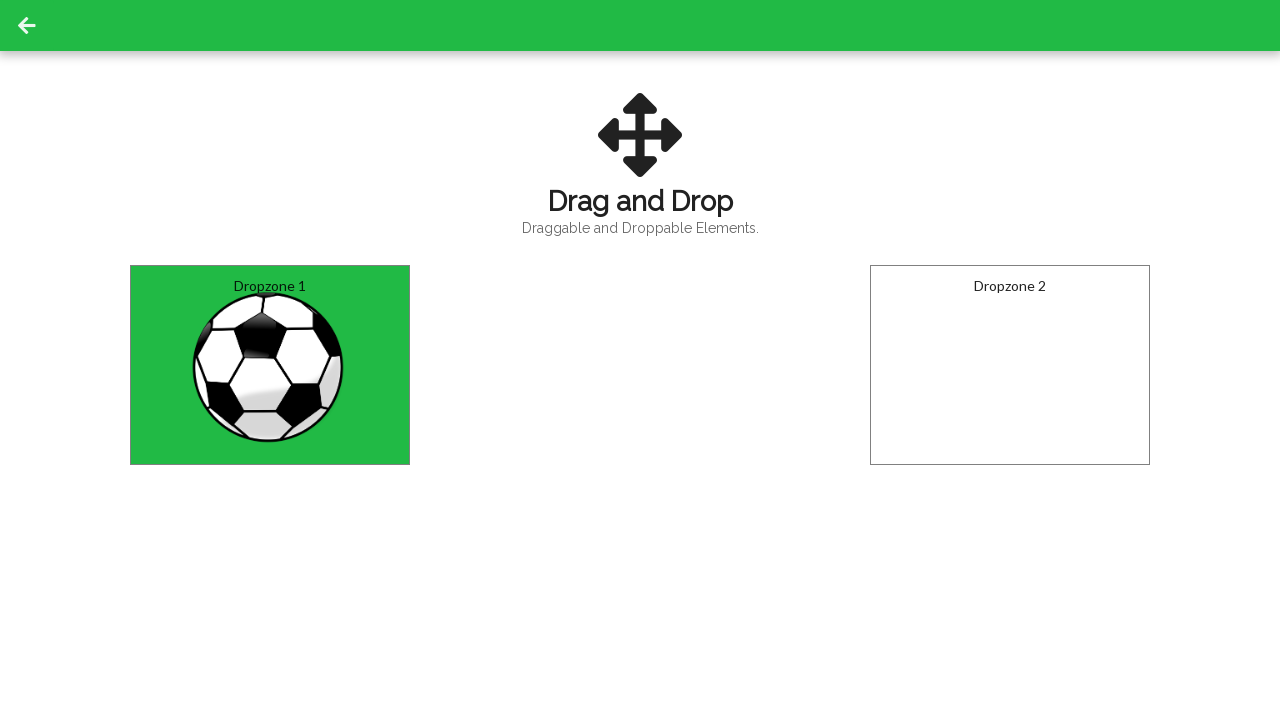

Verified that ball was successfully dropped in first dropzone
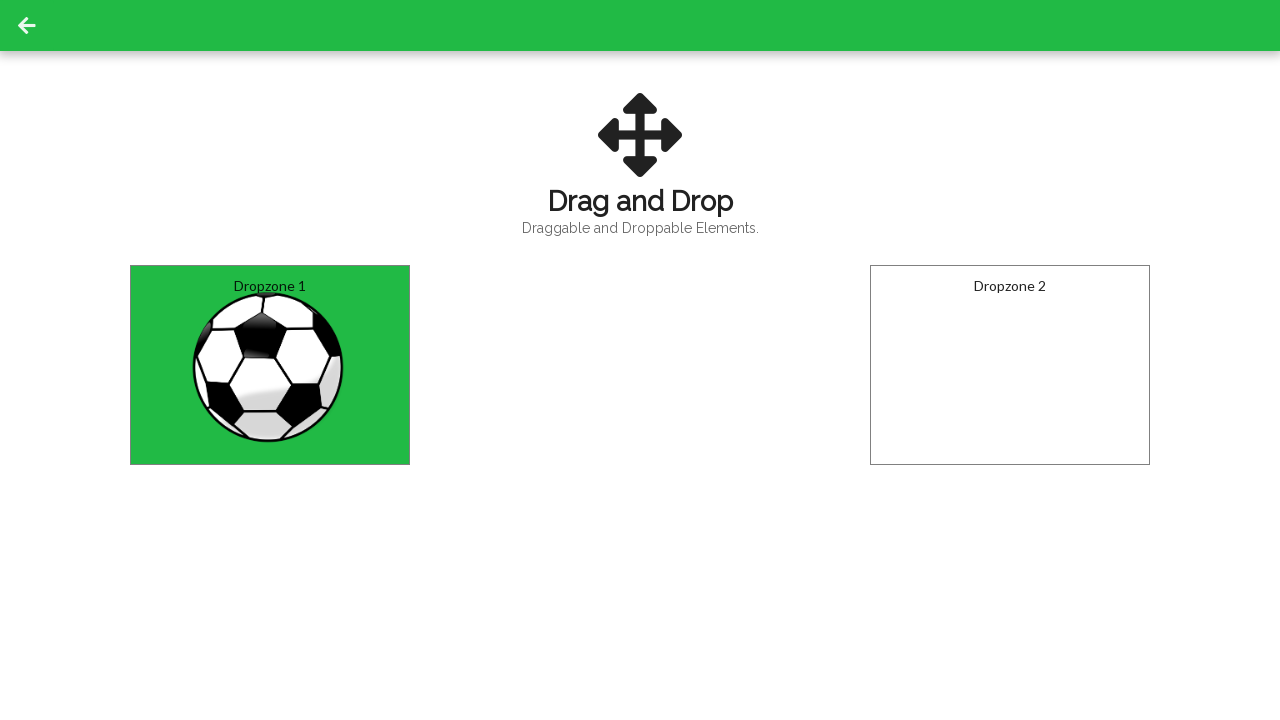

Located the second dropzone
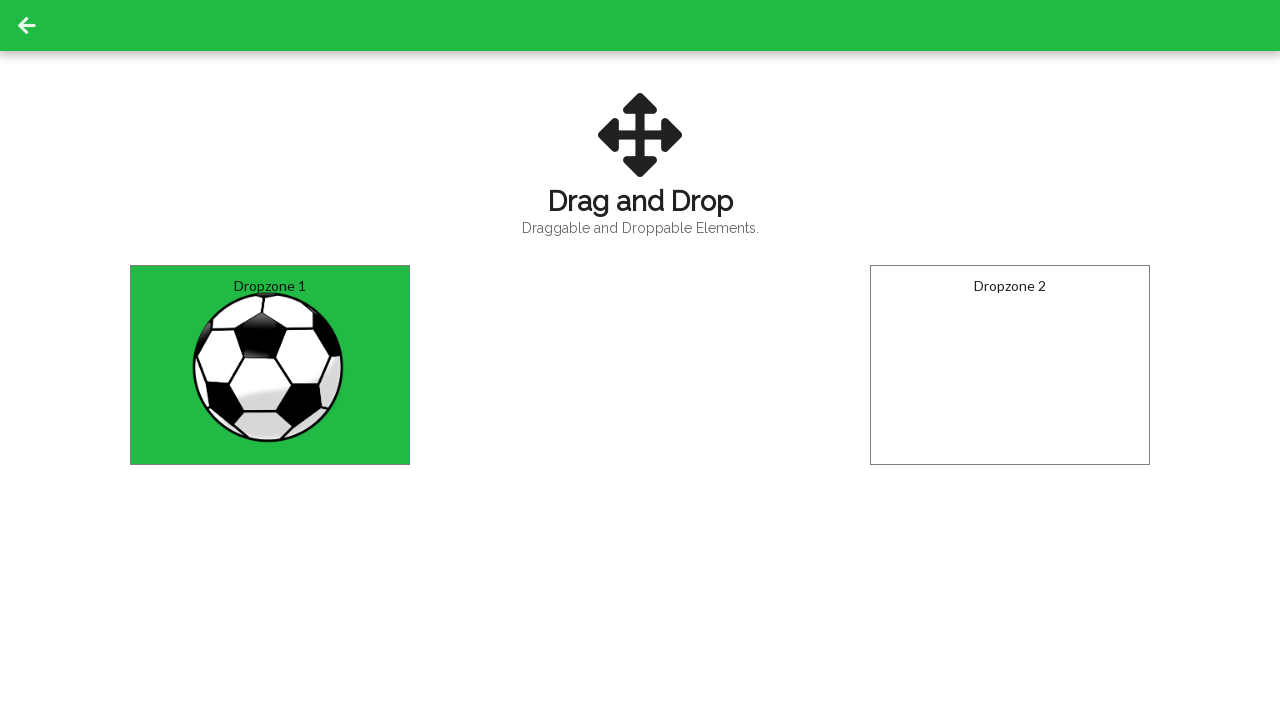

Dragged football to second dropzone at (1010, 365)
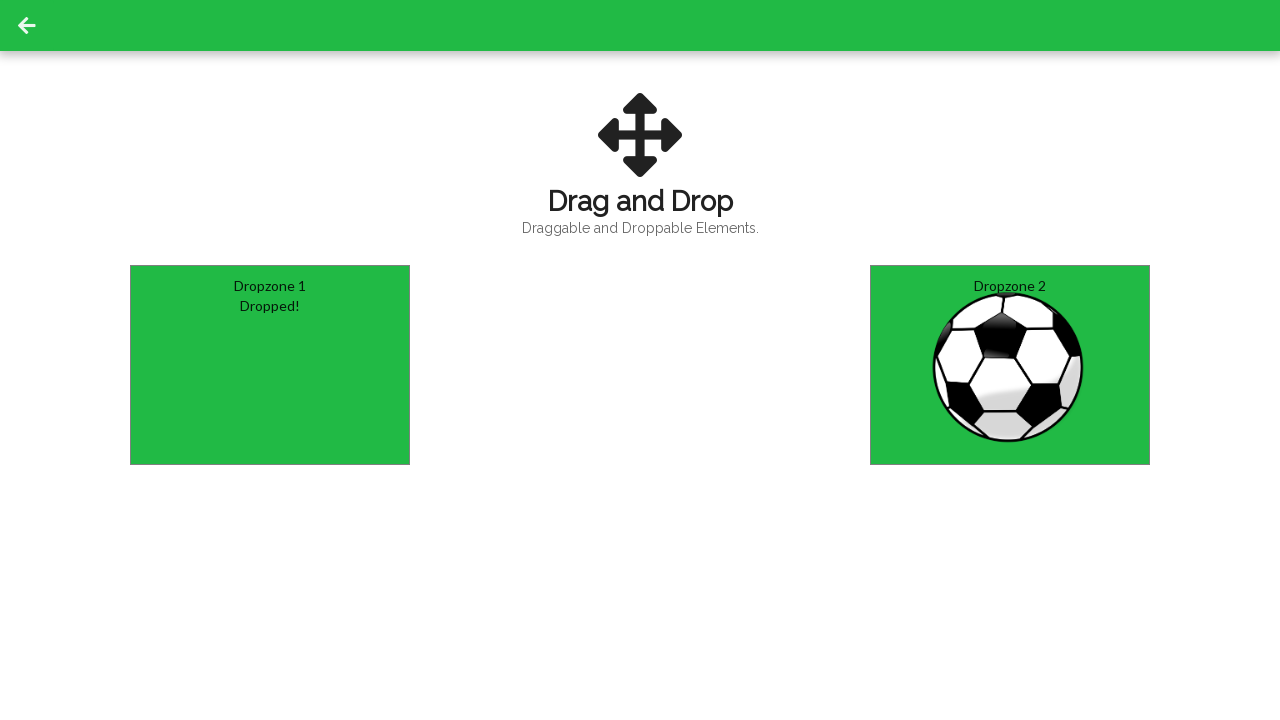

Waited for drop animation to complete
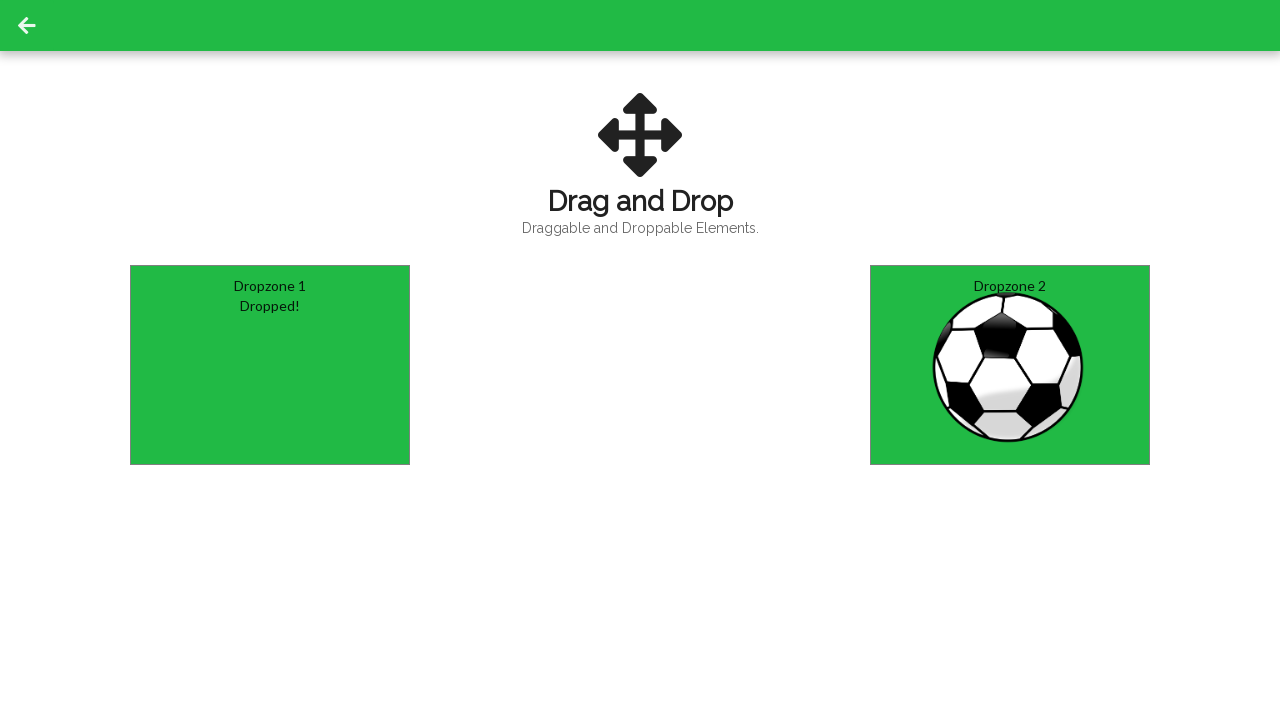

Retrieved text from second dropzone to verify drop
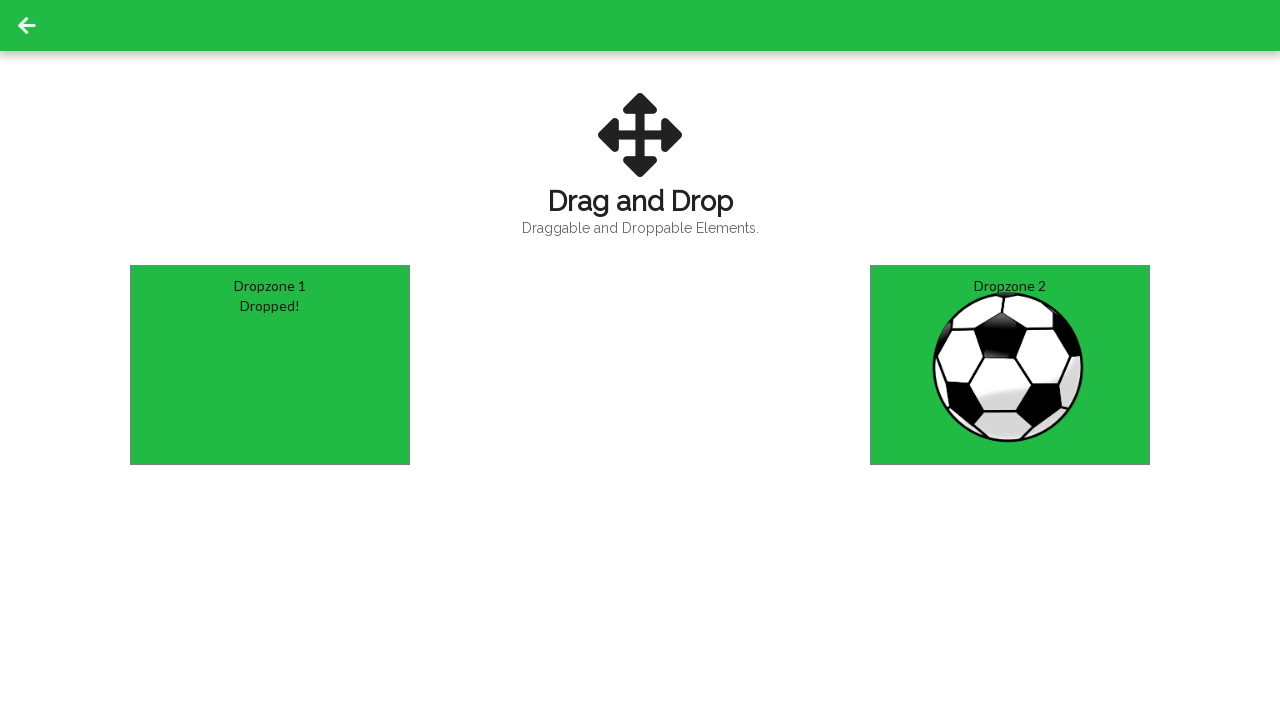

Verified that ball was successfully dropped in second dropzone
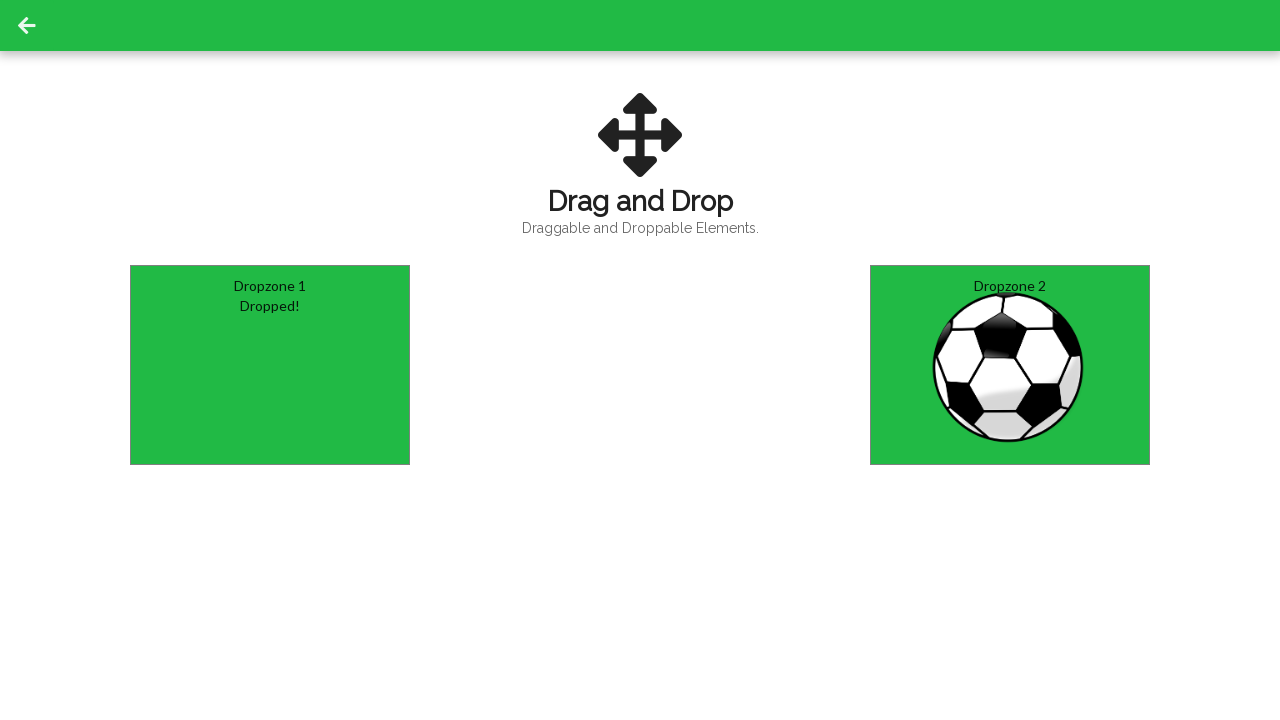

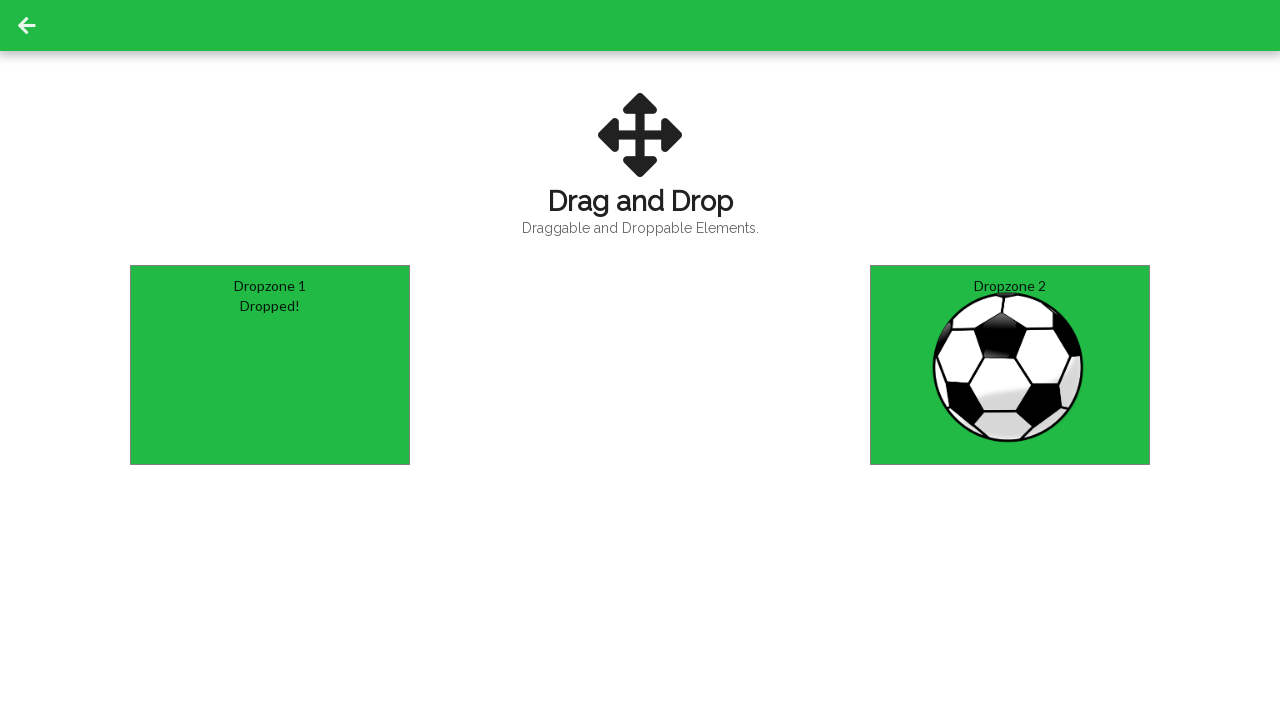